Tests filling out a JotForm training log form by entering name, email, and selecting options from dropdown menus

Starting URL: https://form.jotform.com/sgupcloud02/traininglog

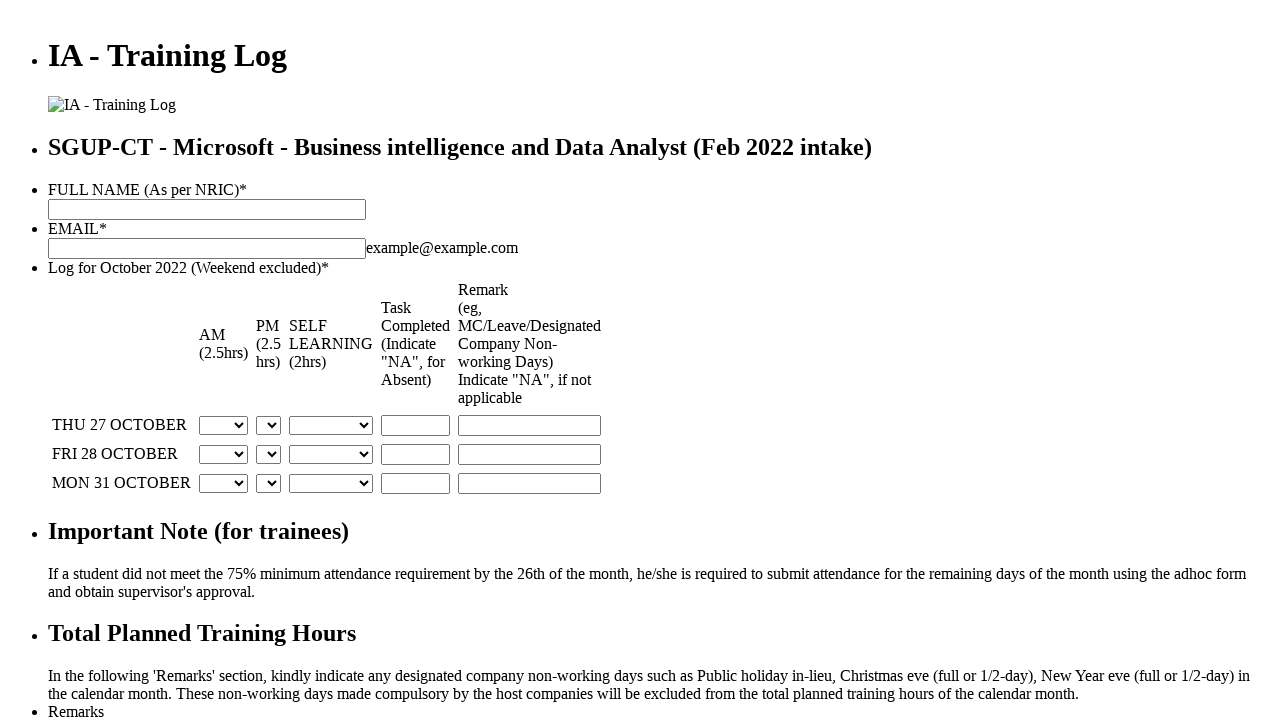

Clicked name input field at (207, 209) on input#input_7
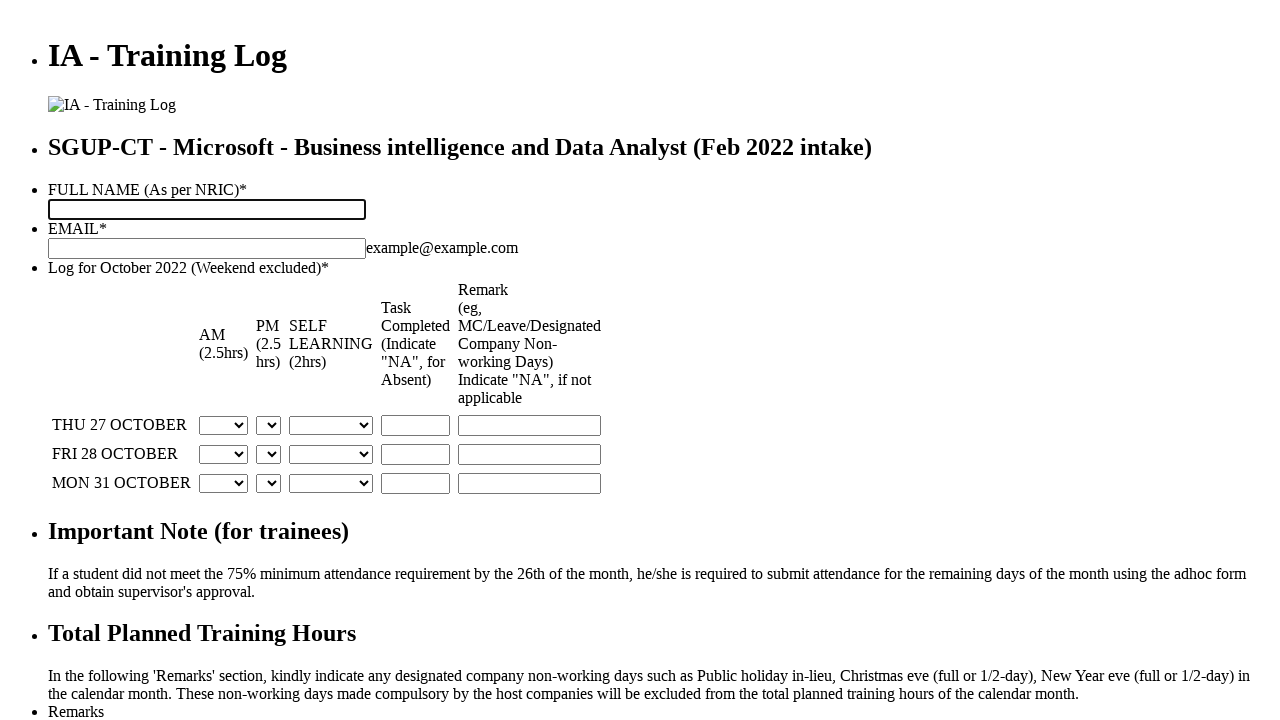

Filled name field with 'Marcus Chen' on input#input_7
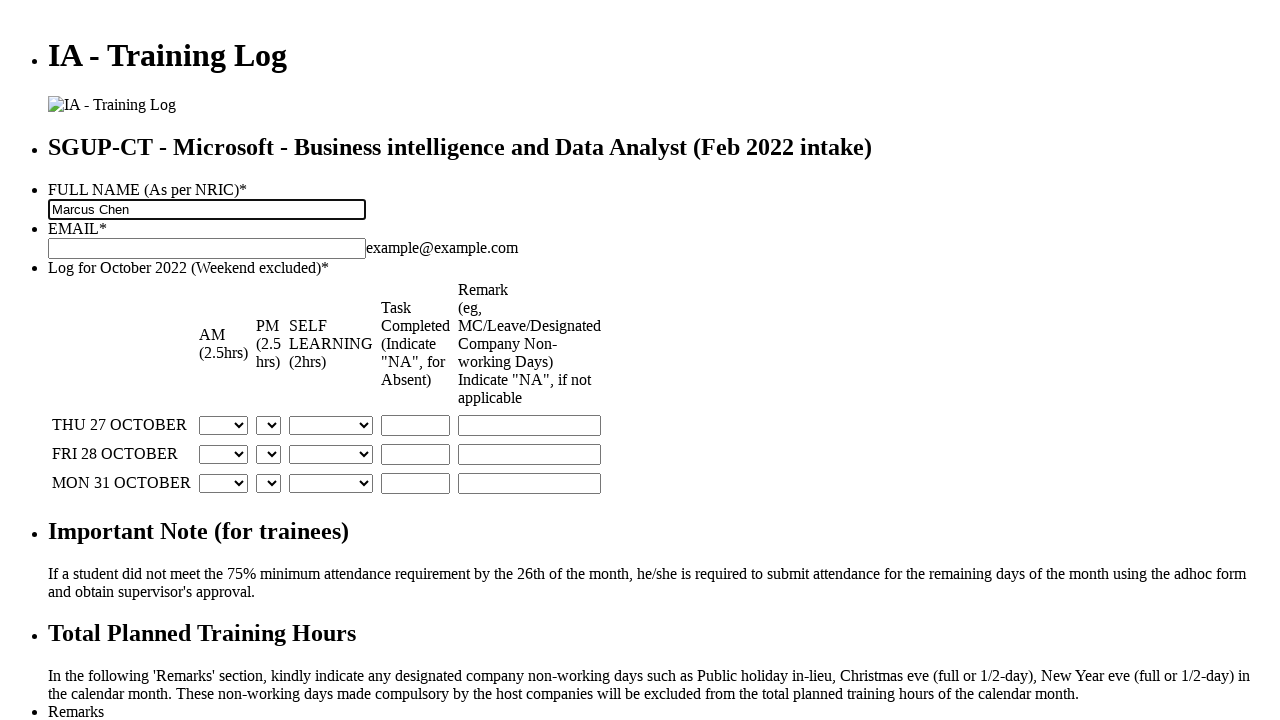

Clicked email input field at (207, 248) on input#input_9
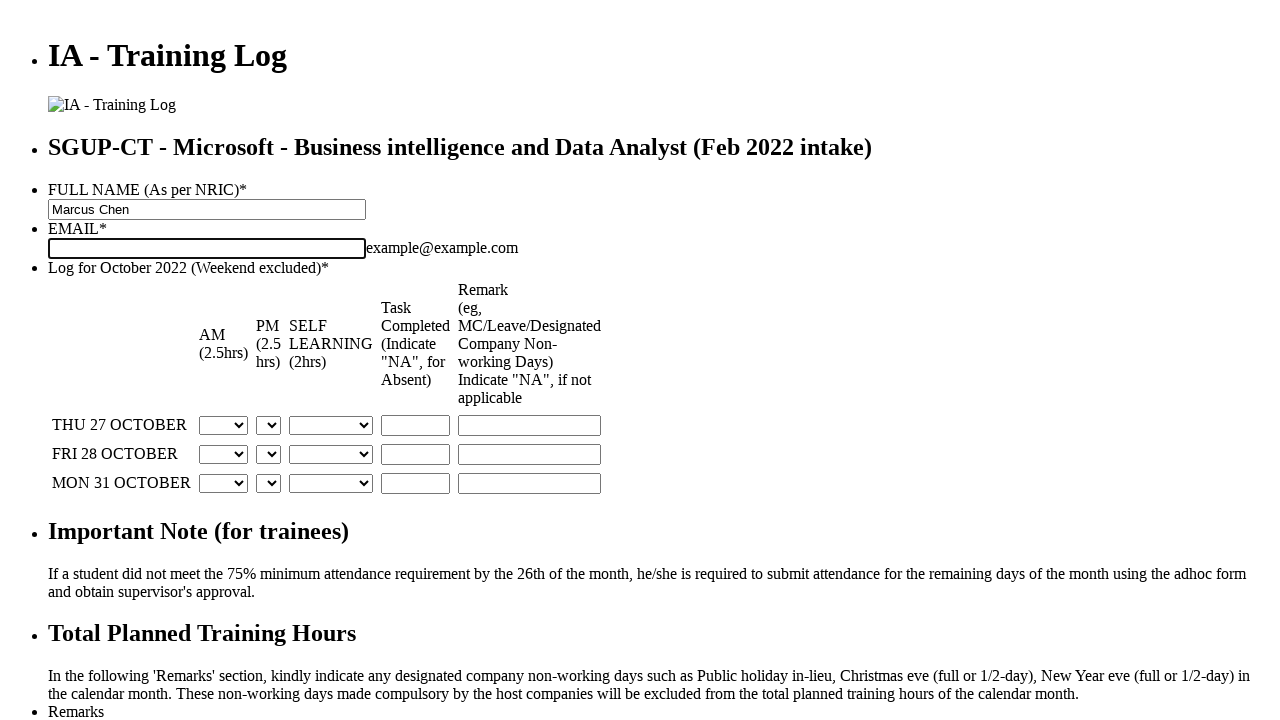

Filled email field with 'marcus.chen@example.com' on input#input_9
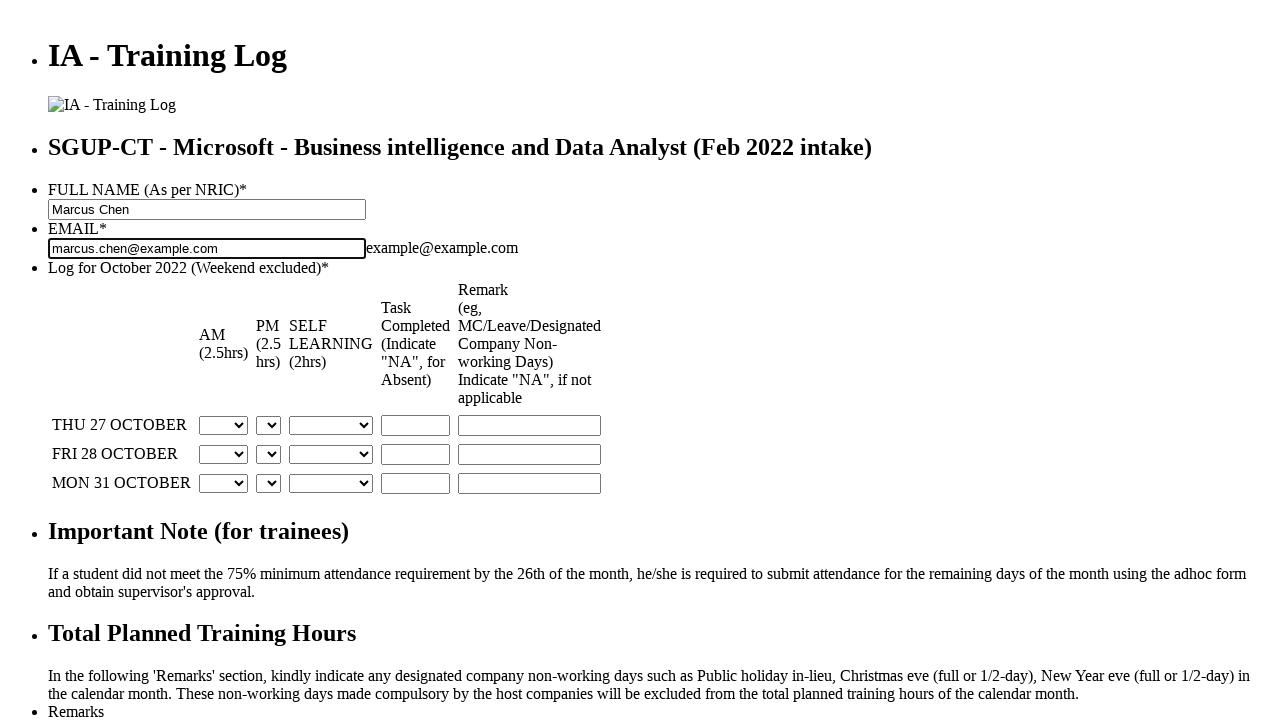

Selected first dropdown option (index 1) on select#input_12_0_0
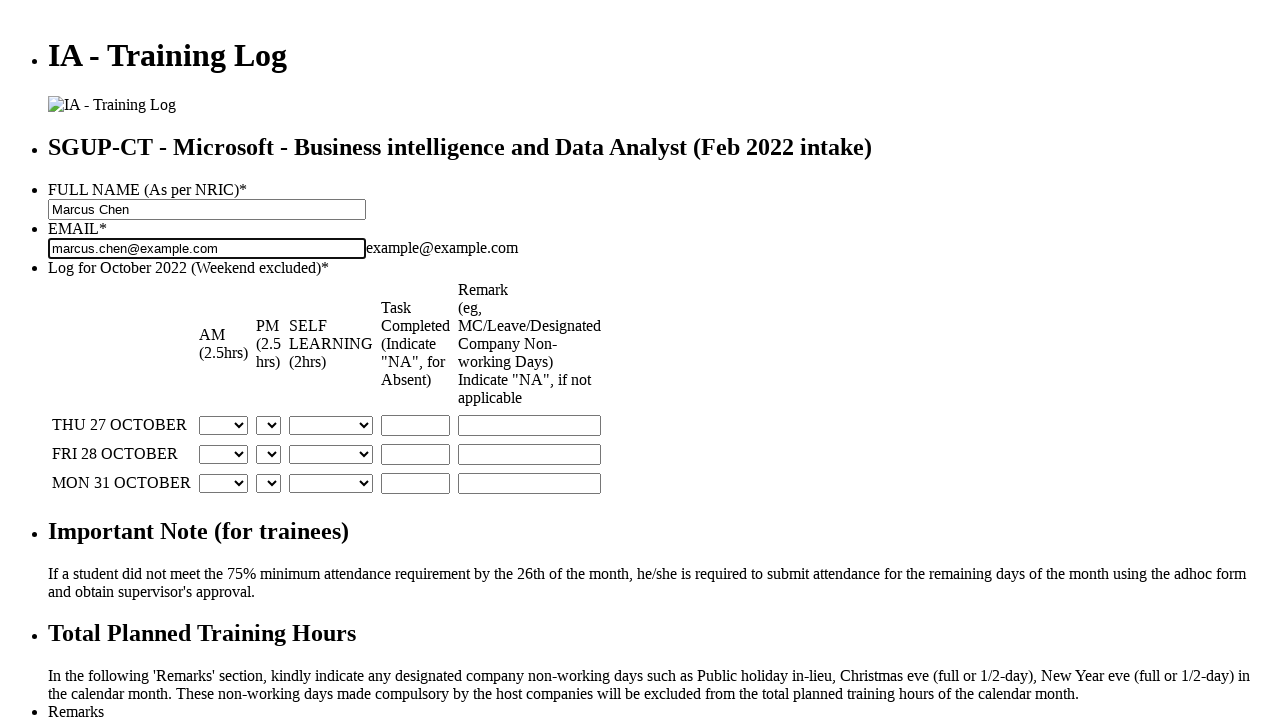

Waited 1000ms for form to update
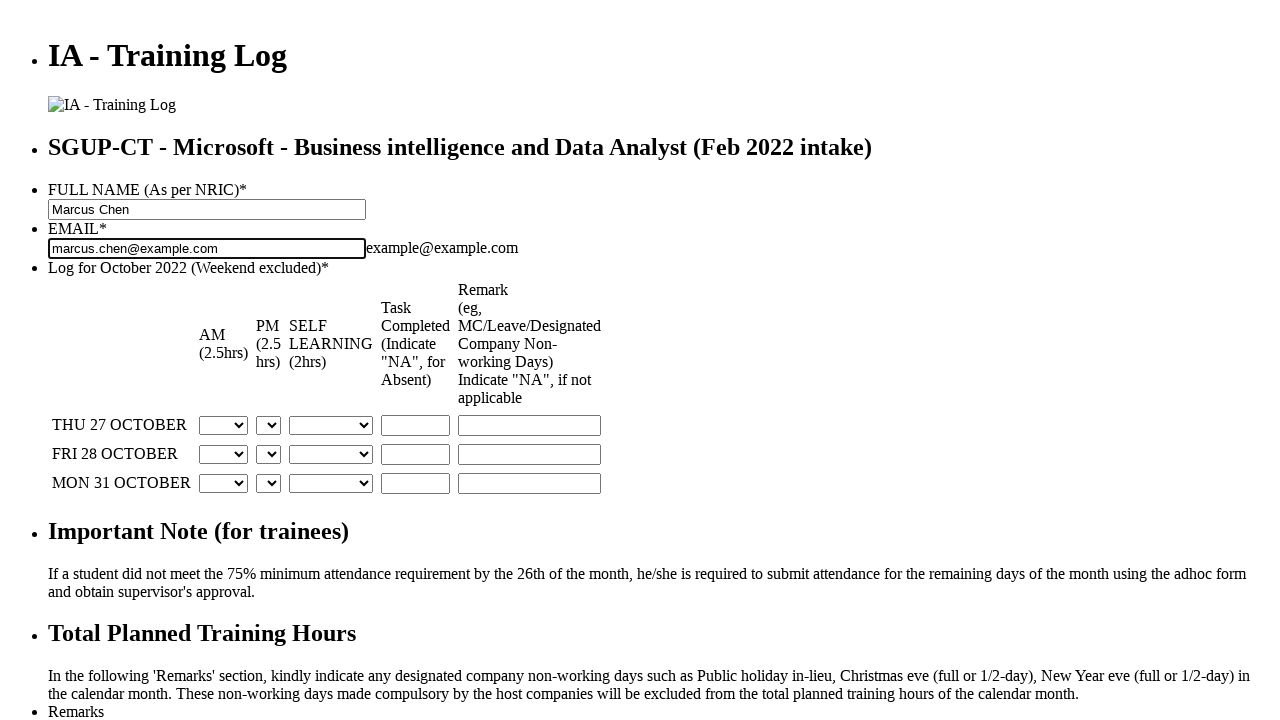

Selected second dropdown option (index 1) on select#input_12_1_0
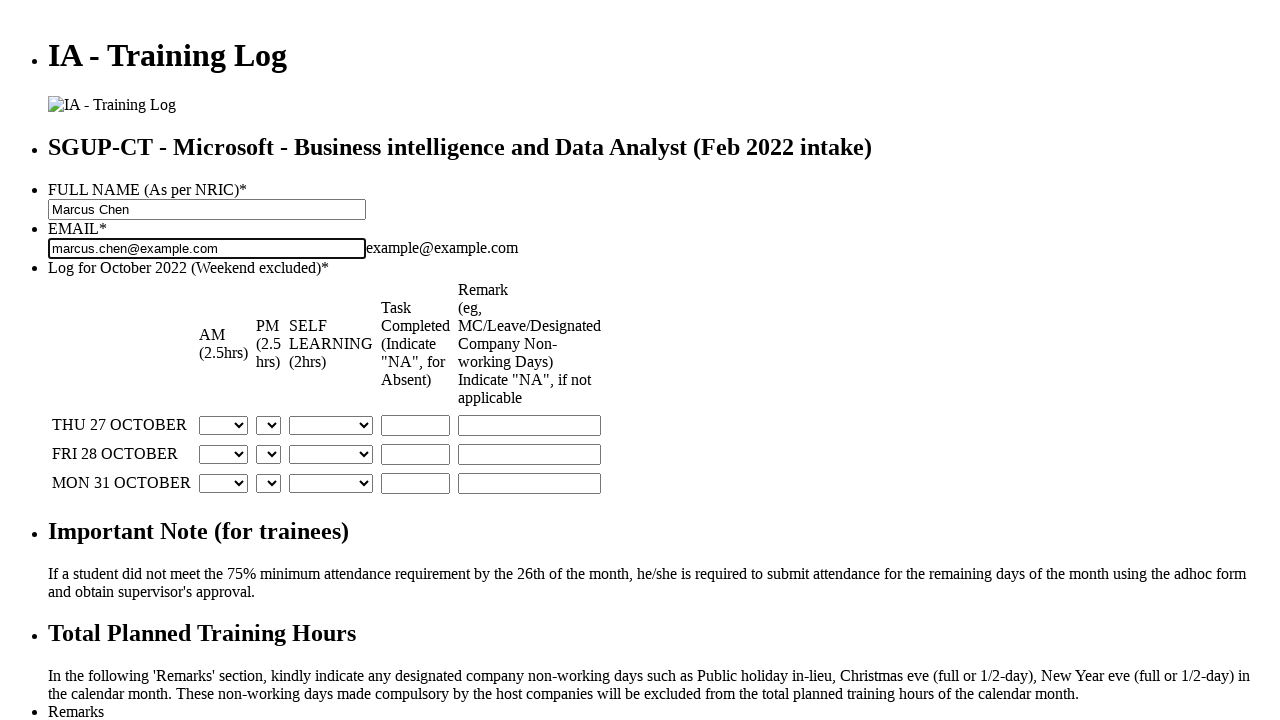

Waited 1000ms for form to process
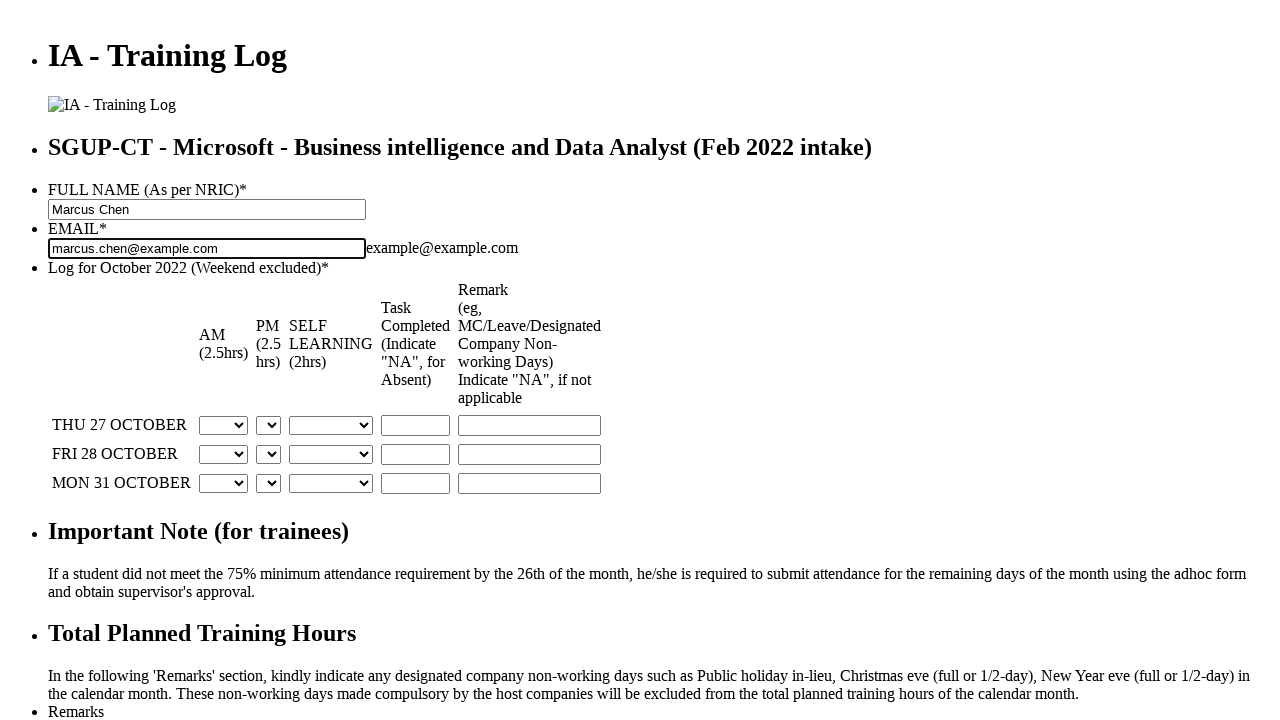

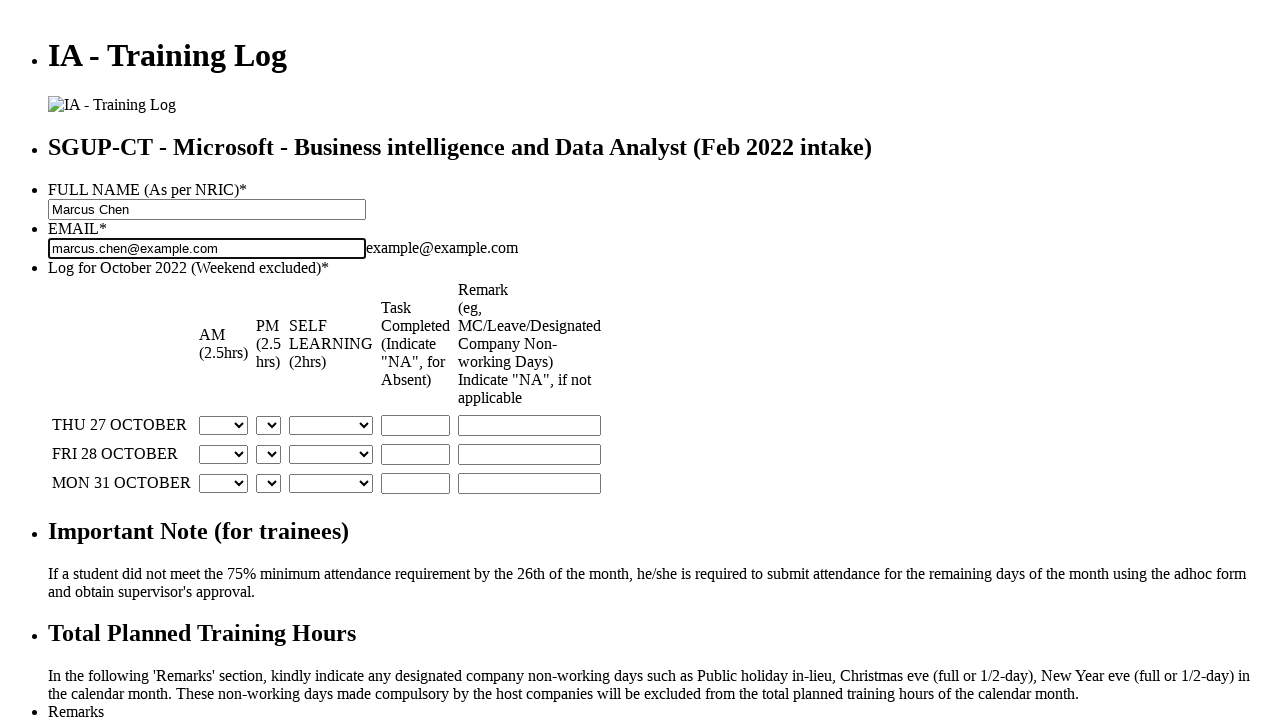